Tests form submission with dynamic attribute selectors by entering credentials and clicking submit button

Starting URL: https://v1.training-support.net/selenium/dynamic-attributes

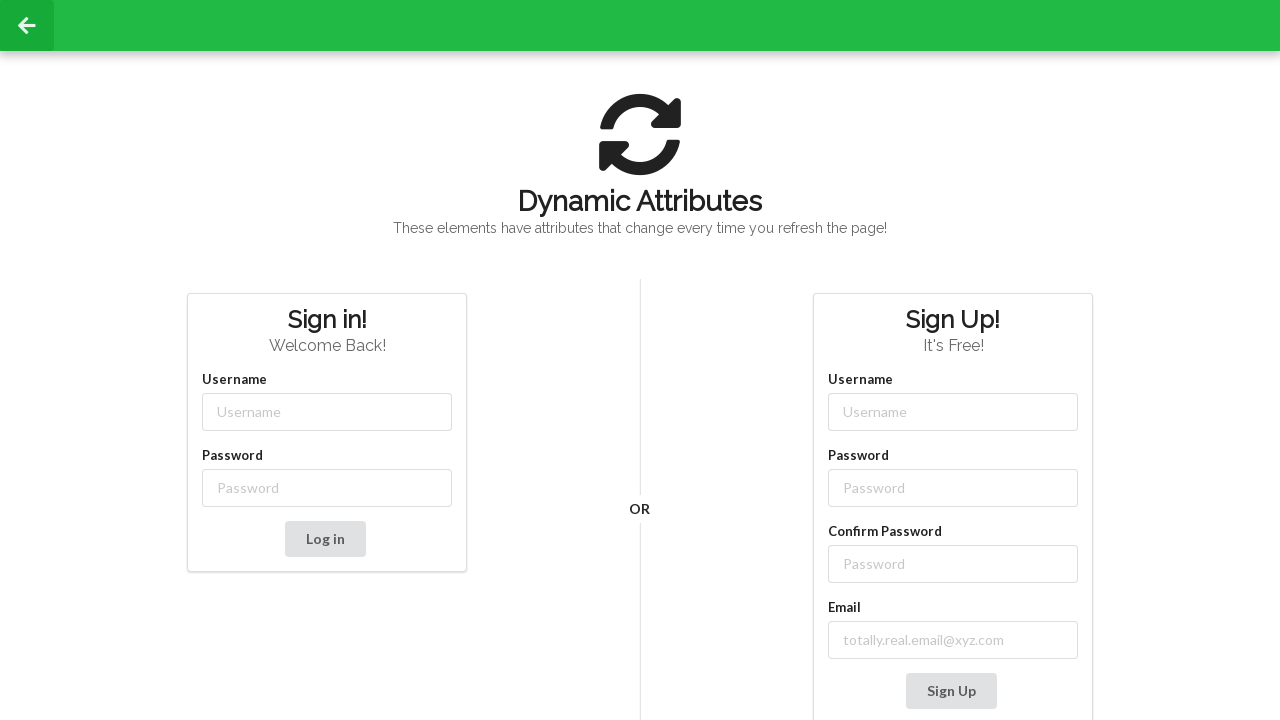

Filled username field with 'admin' using partial class selector on xpath=//input[starts-with(@class, 'username-')]
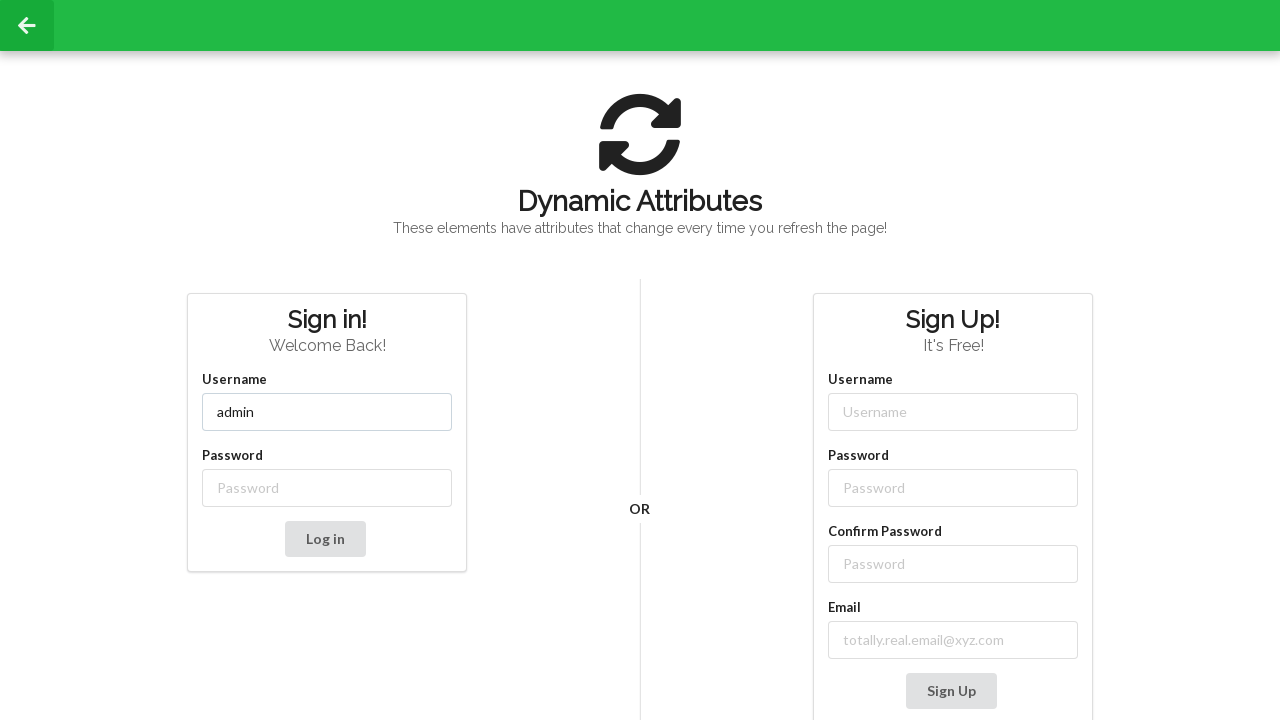

Filled password field with 'password' using partial class selector on xpath=//input[starts-with(@class, 'password-')]
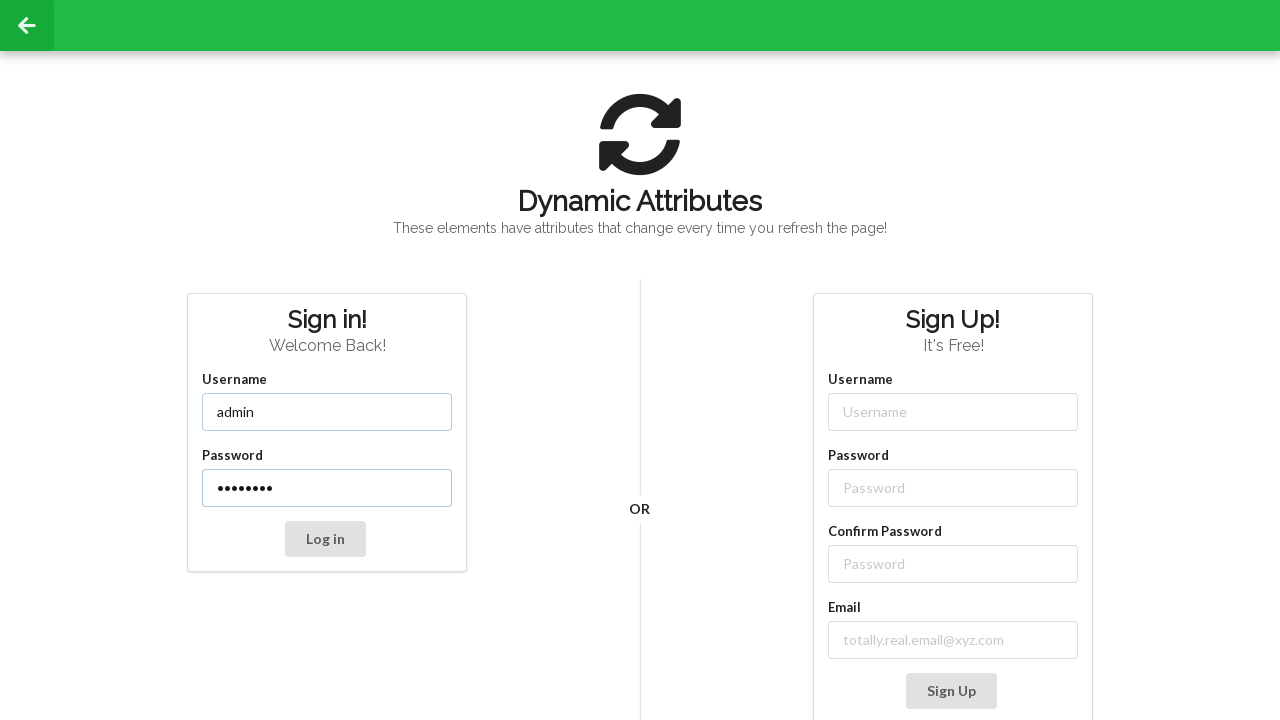

Clicked the submit button at (325, 539) on xpath=//button[@type='submit']
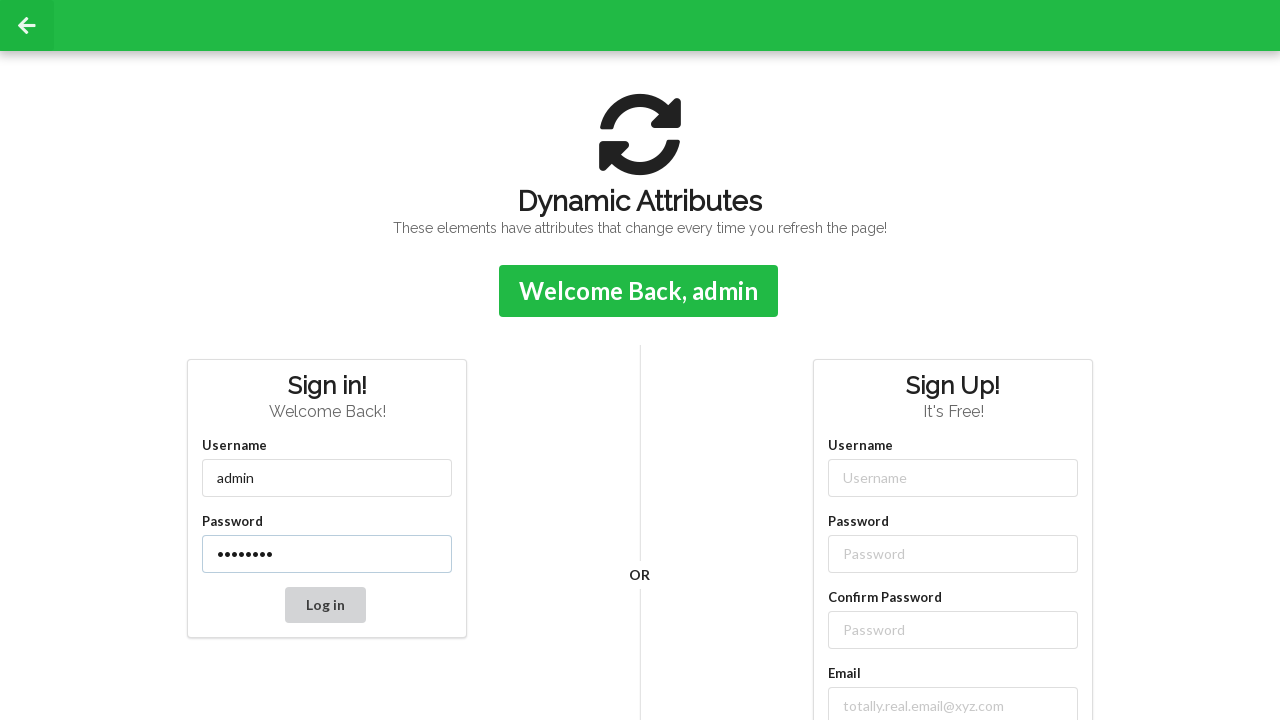

Confirmation message appeared after form submission
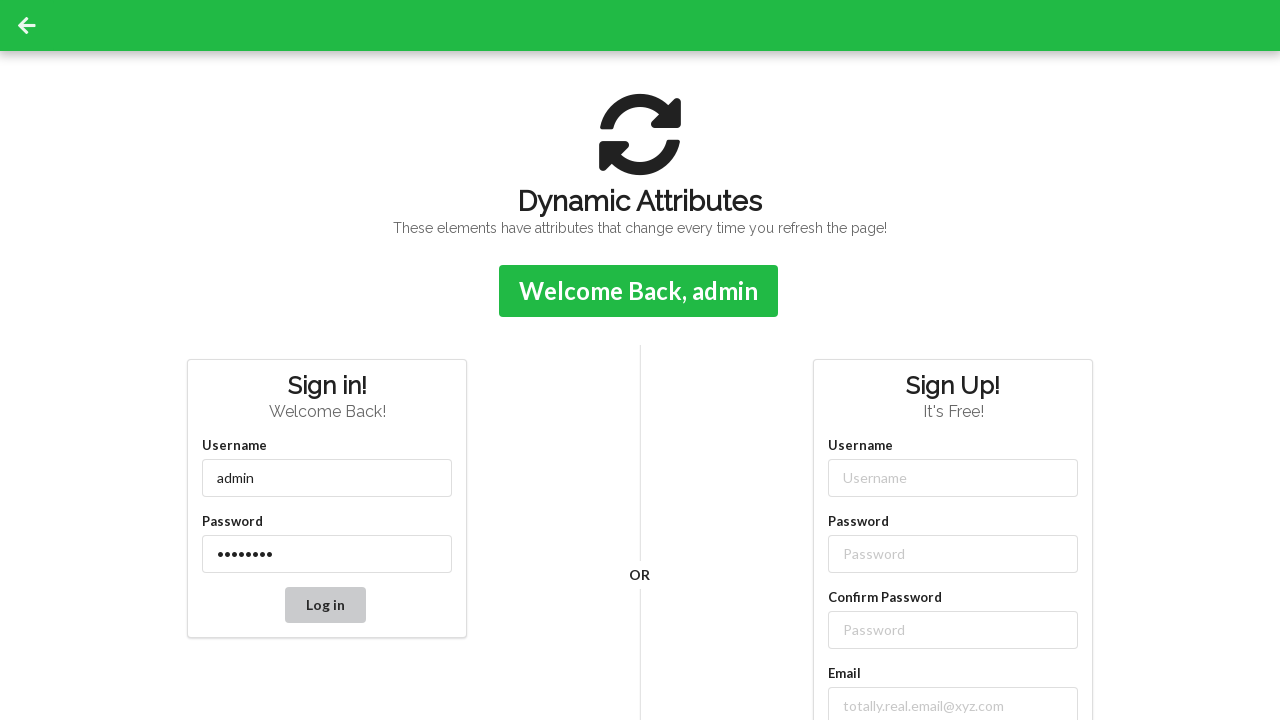

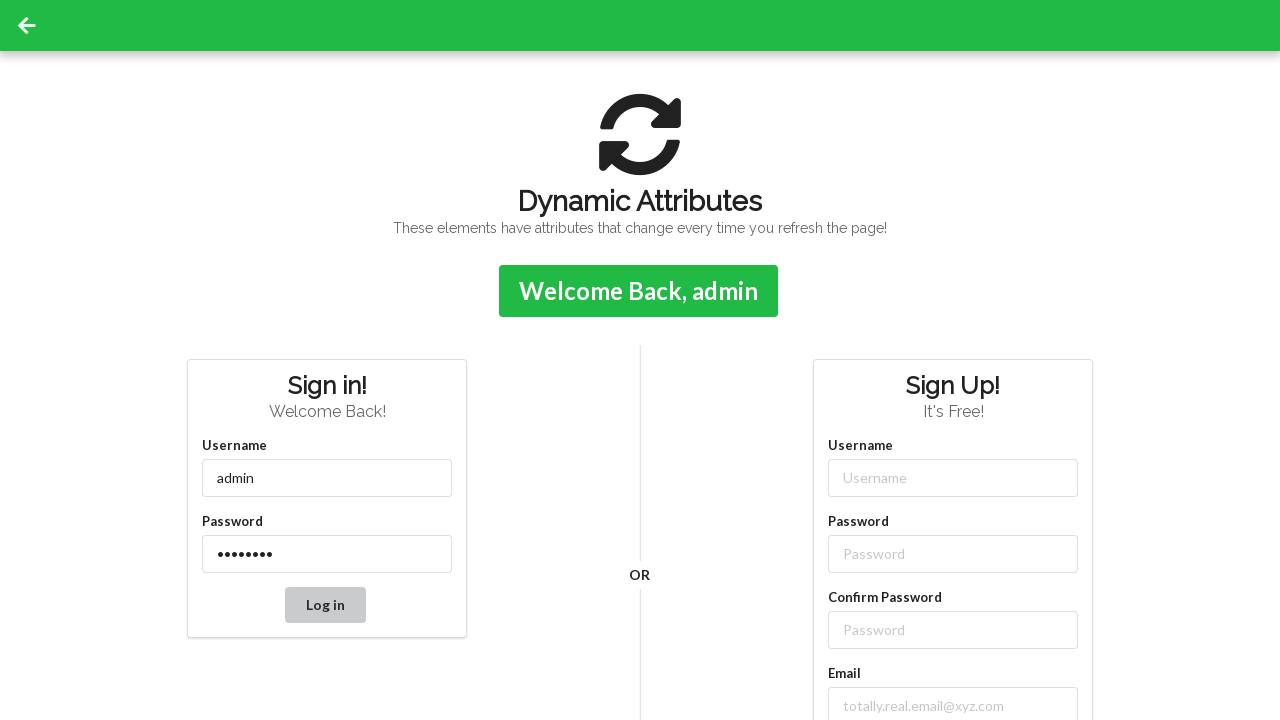